Tests the text input functionality by entering a new button name and verifying the button text updates accordingly

Starting URL: http://uitestingplayground.com/textinput

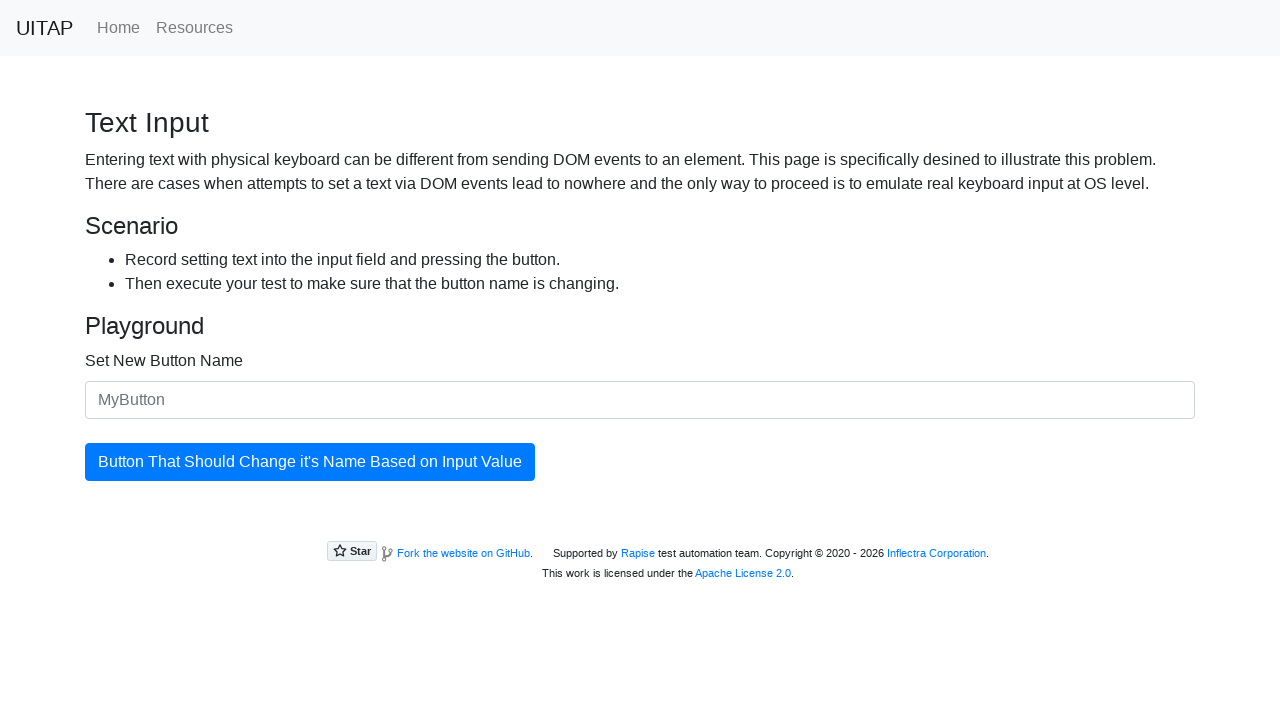

Filled text input field with new button name 'Skypro' on #newButtonName
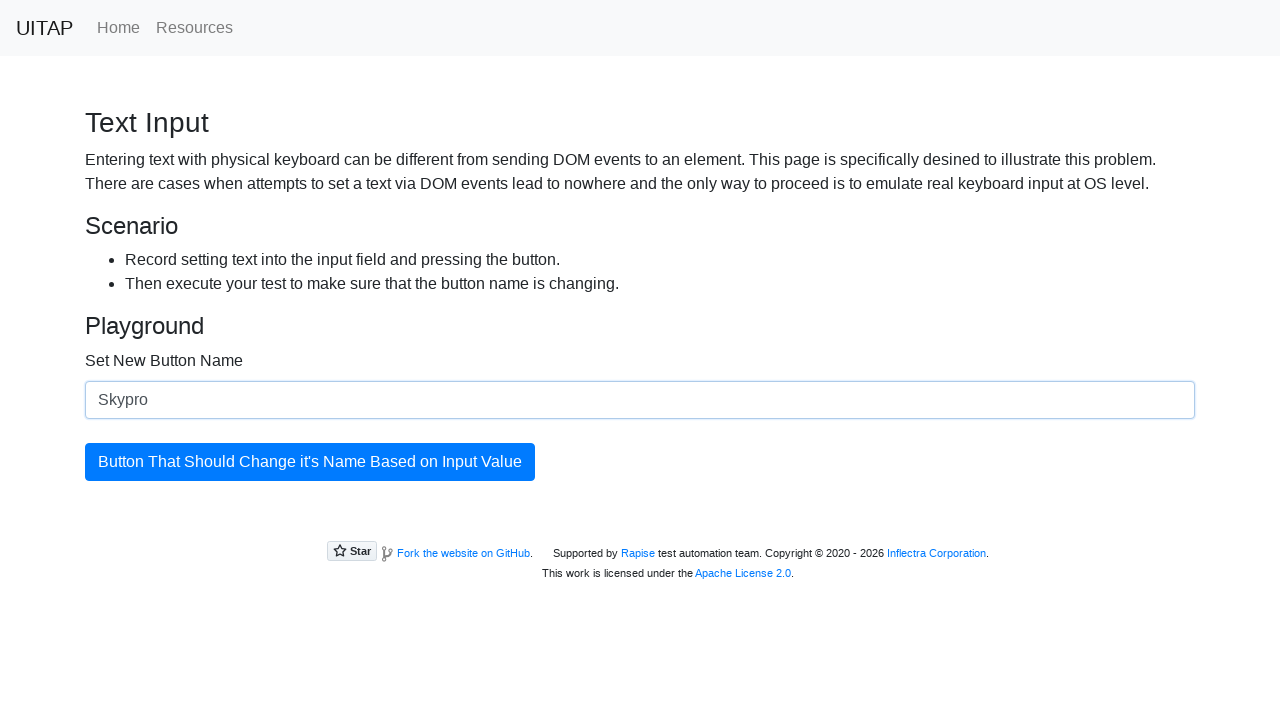

Clicked the button to update its text at (310, 462) on #updatingButton
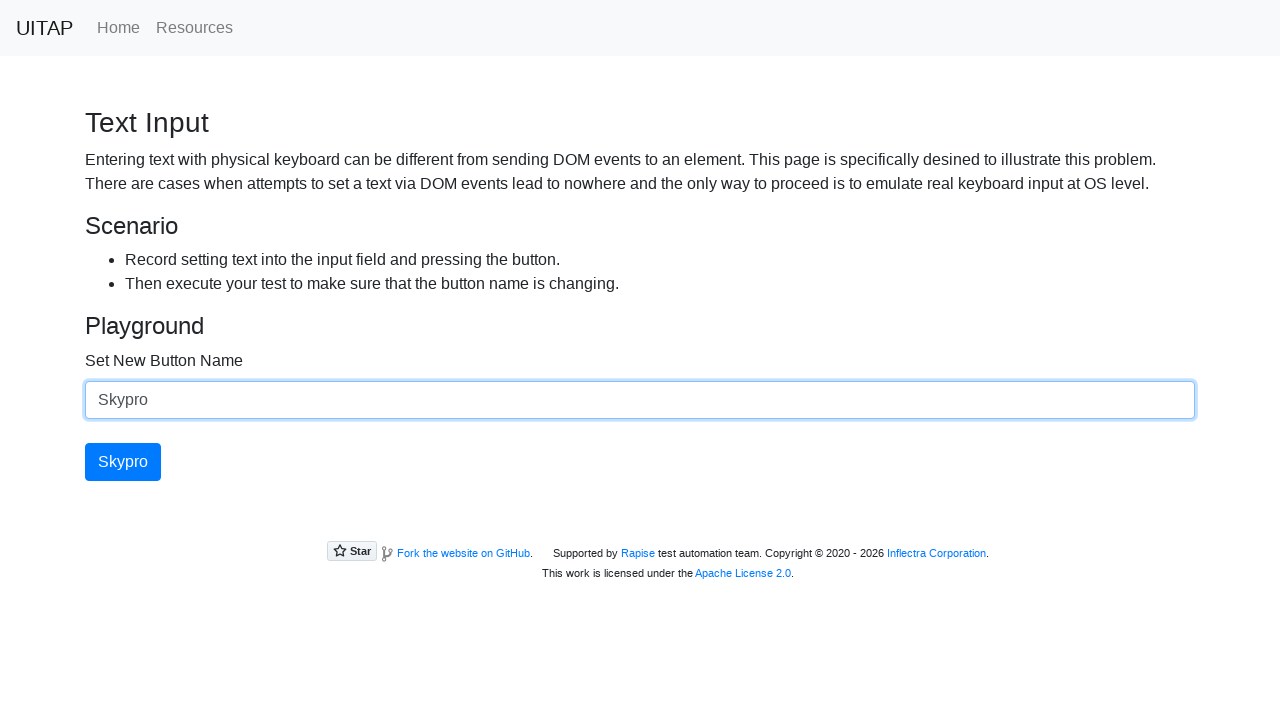

Button text updated successfully to 'Skypro'
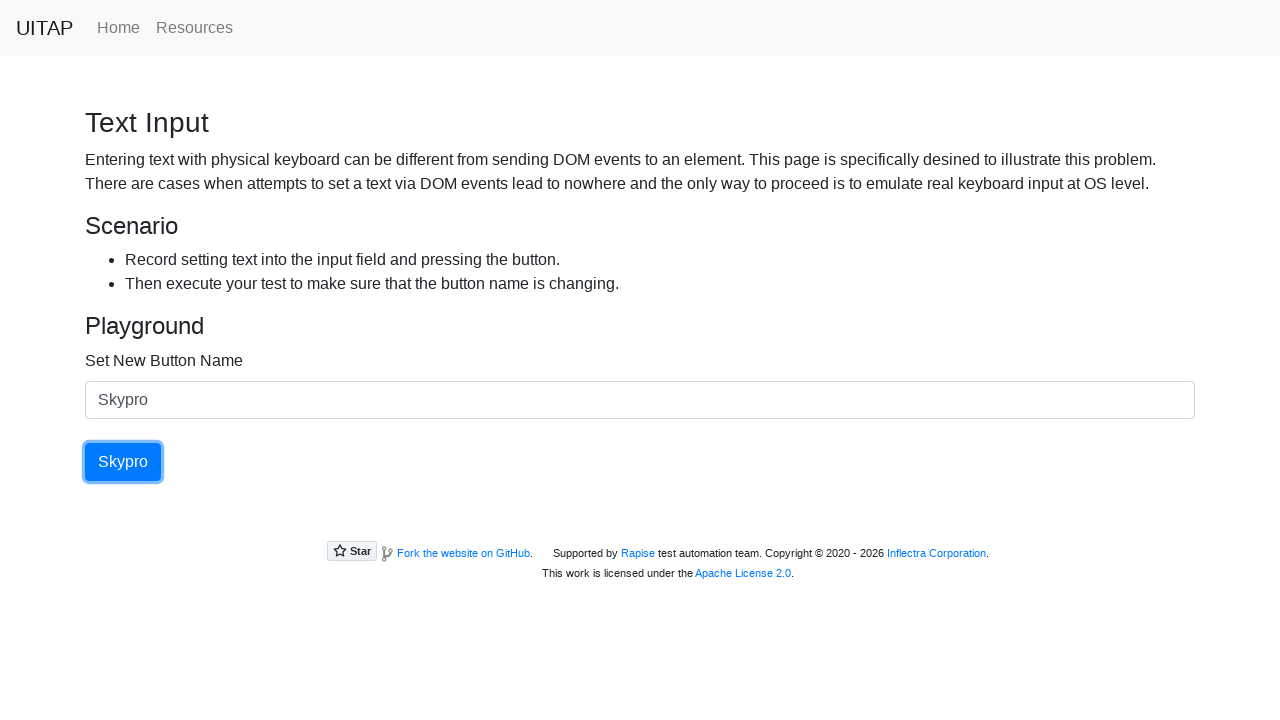

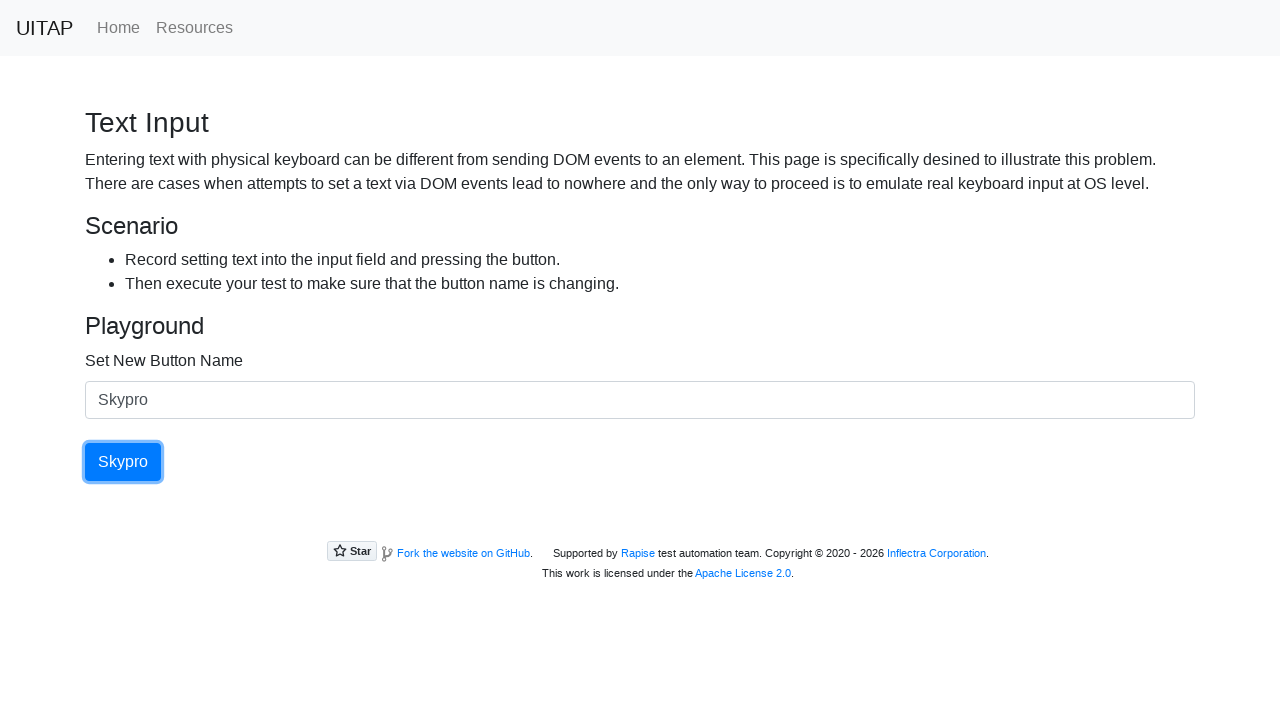